Tests explicit wait functionality by clicking a button and waiting for a dynamically loaded text element to appear

Starting URL: https://seleniumpractise.blogspot.com/2016/08/how-to-use-explicit-wait-in-selenium.html

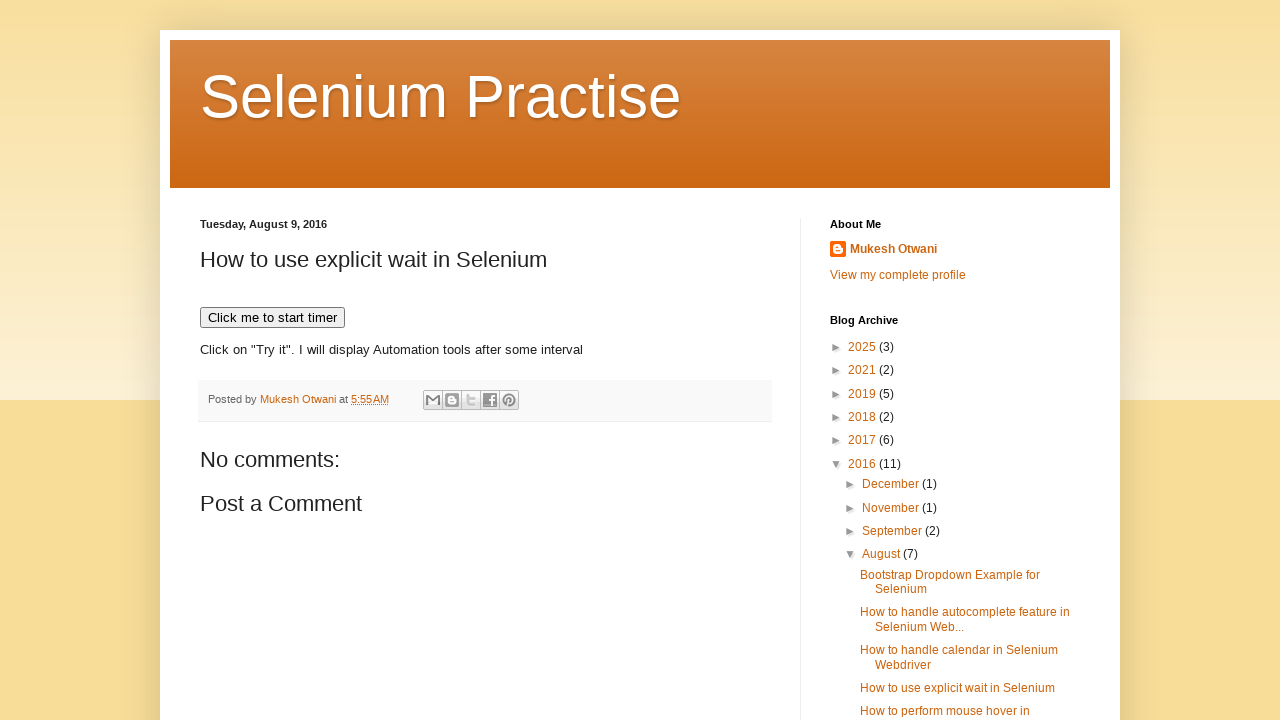

Navigated to explicit wait practice page
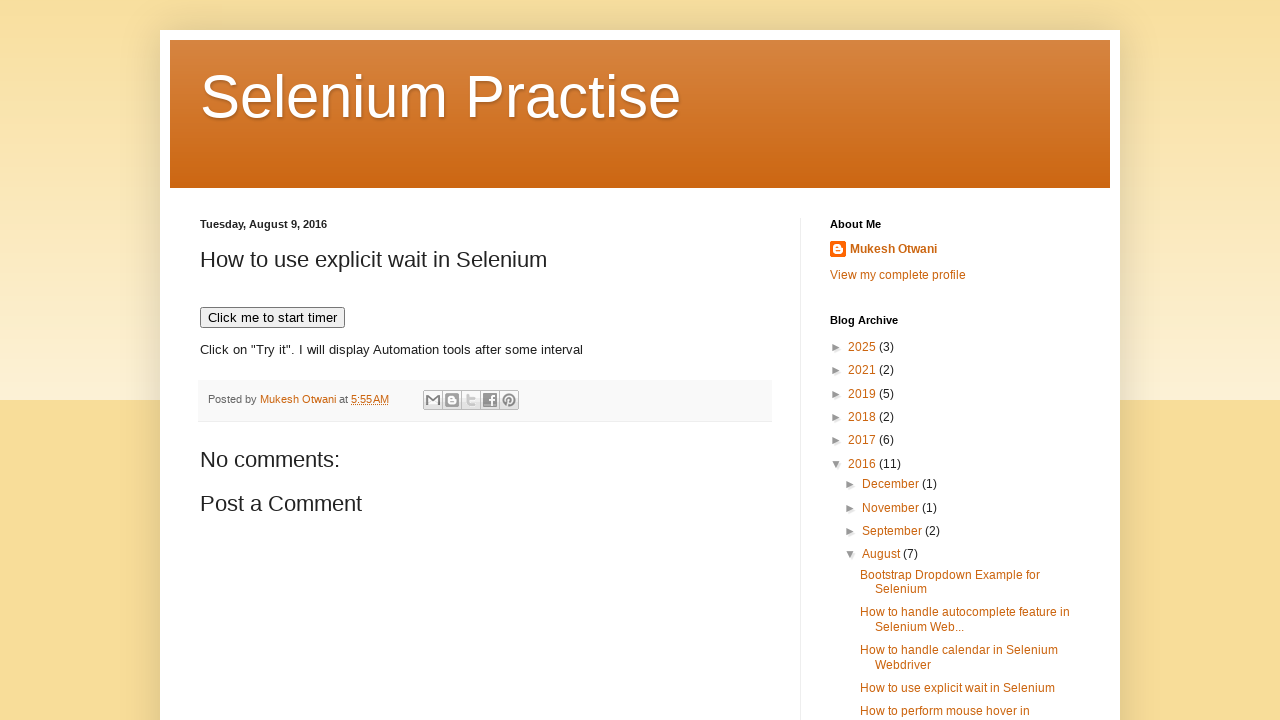

Clicked button to trigger dynamic content loading at (272, 318) on xpath=//*[@id='post-body-7708391096228750161']/button
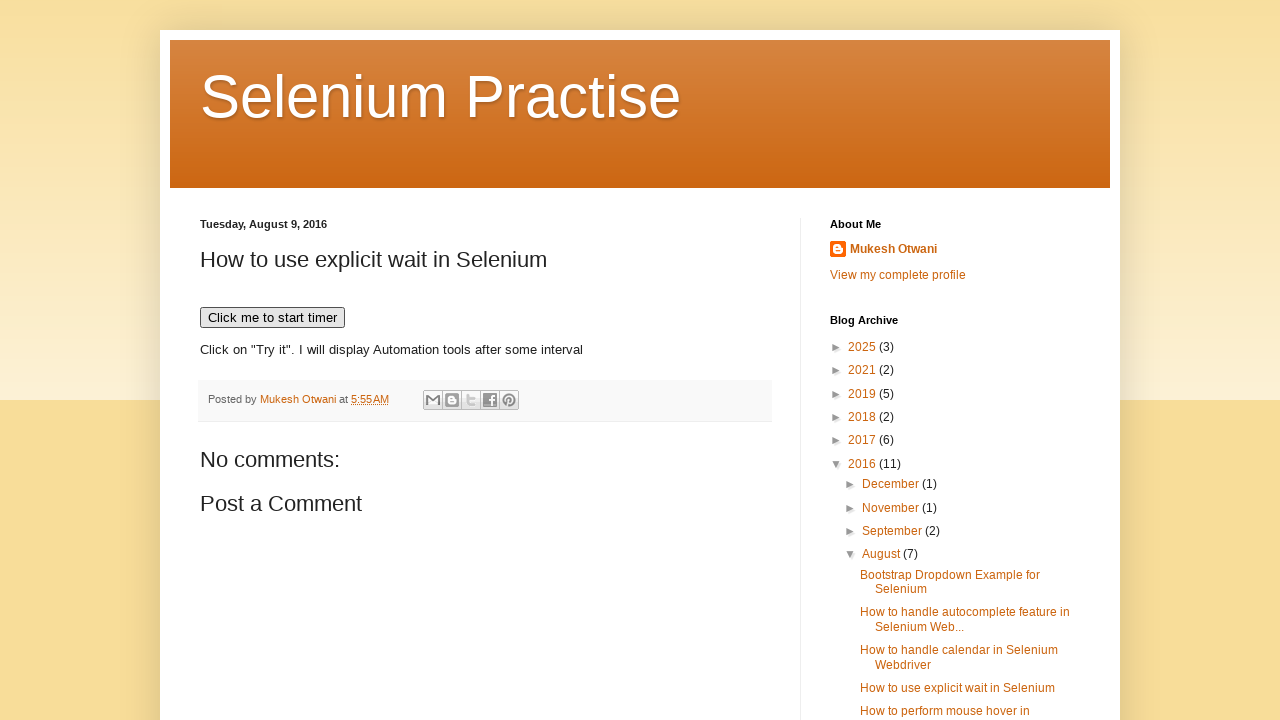

WebDriver text element appeared after explicit wait
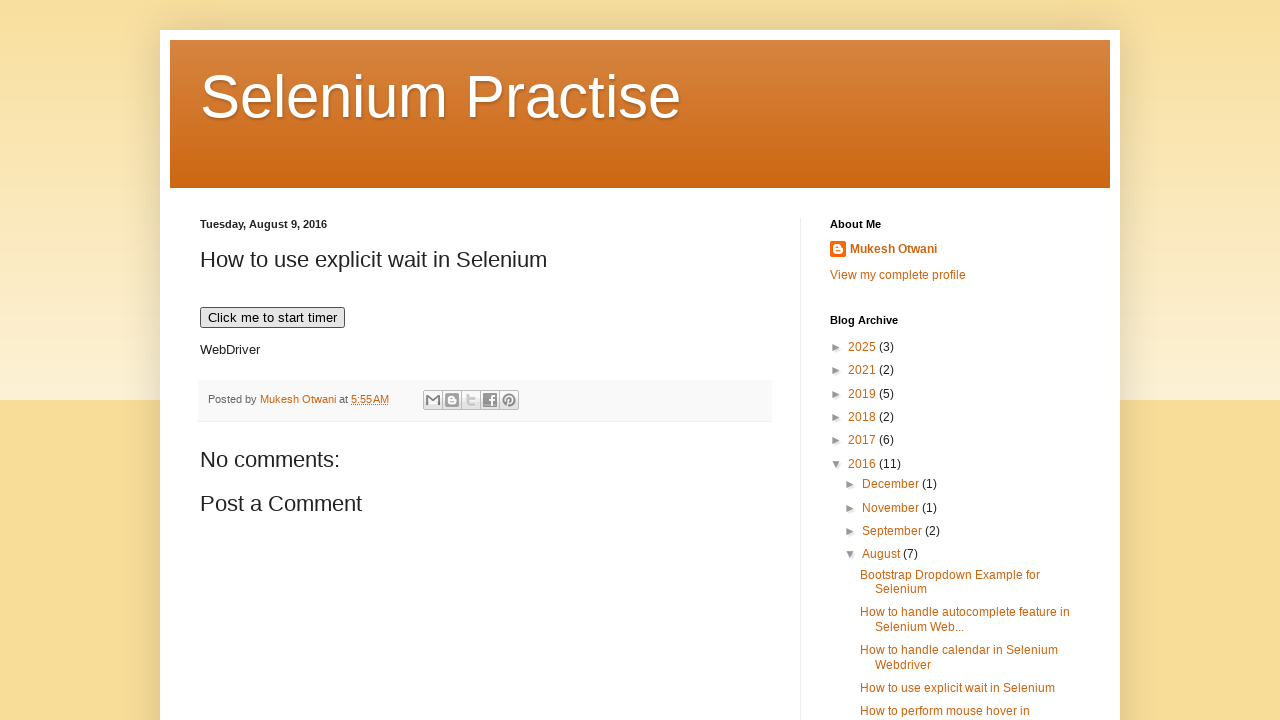

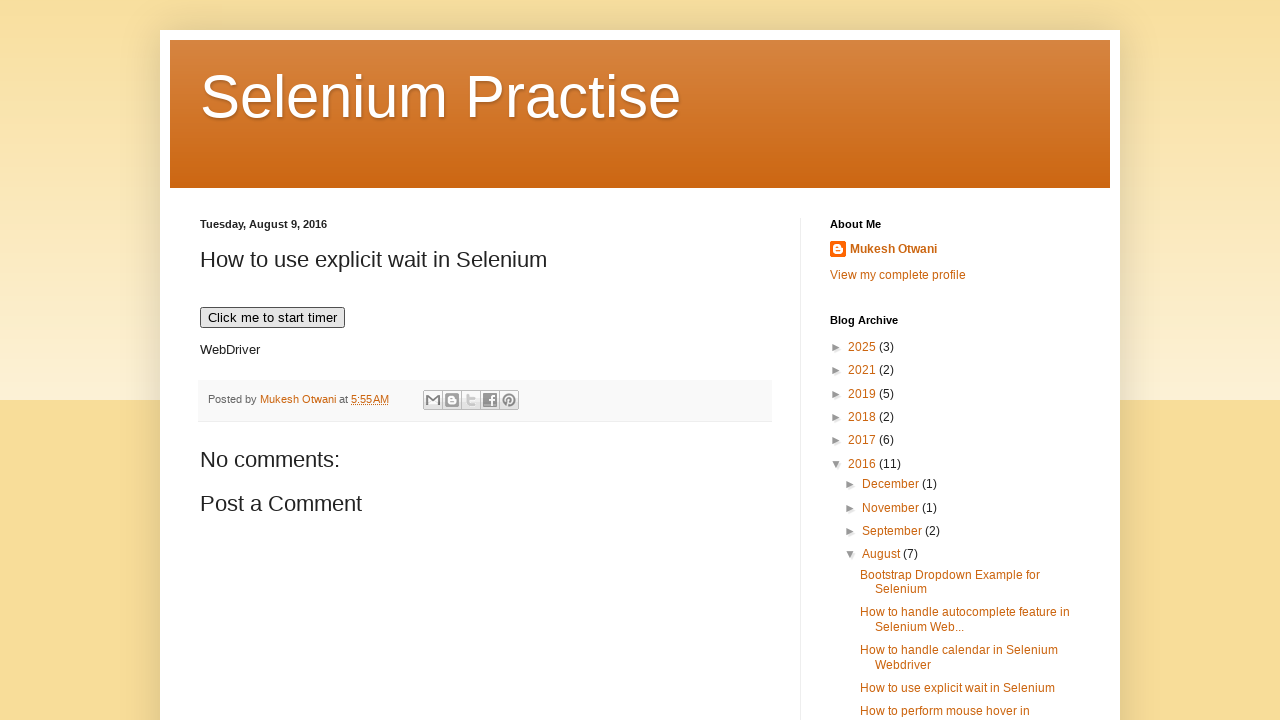